Tests alert functionality by entering a name, clicking an alert button, and accepting the JavaScript alert dialog

Starting URL: https://rahulshettyacademy.com/AutomationPractice/

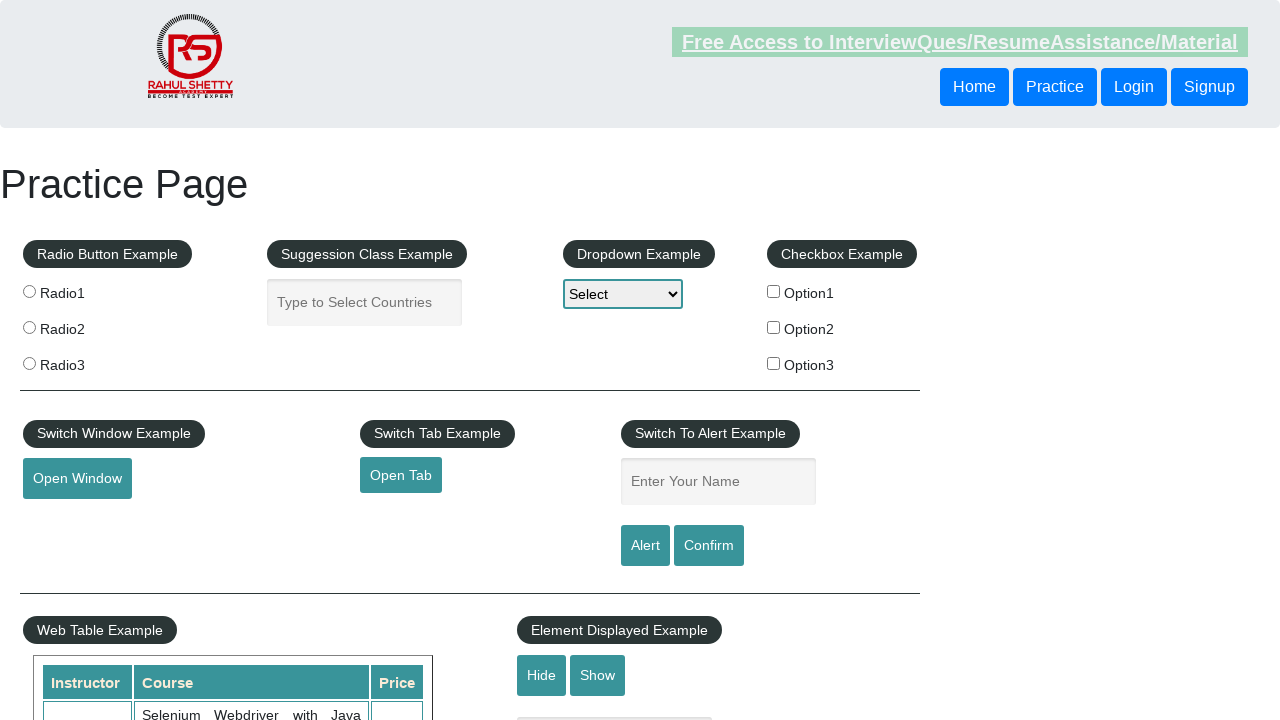

Filled name input field with 'Rahul' on #name
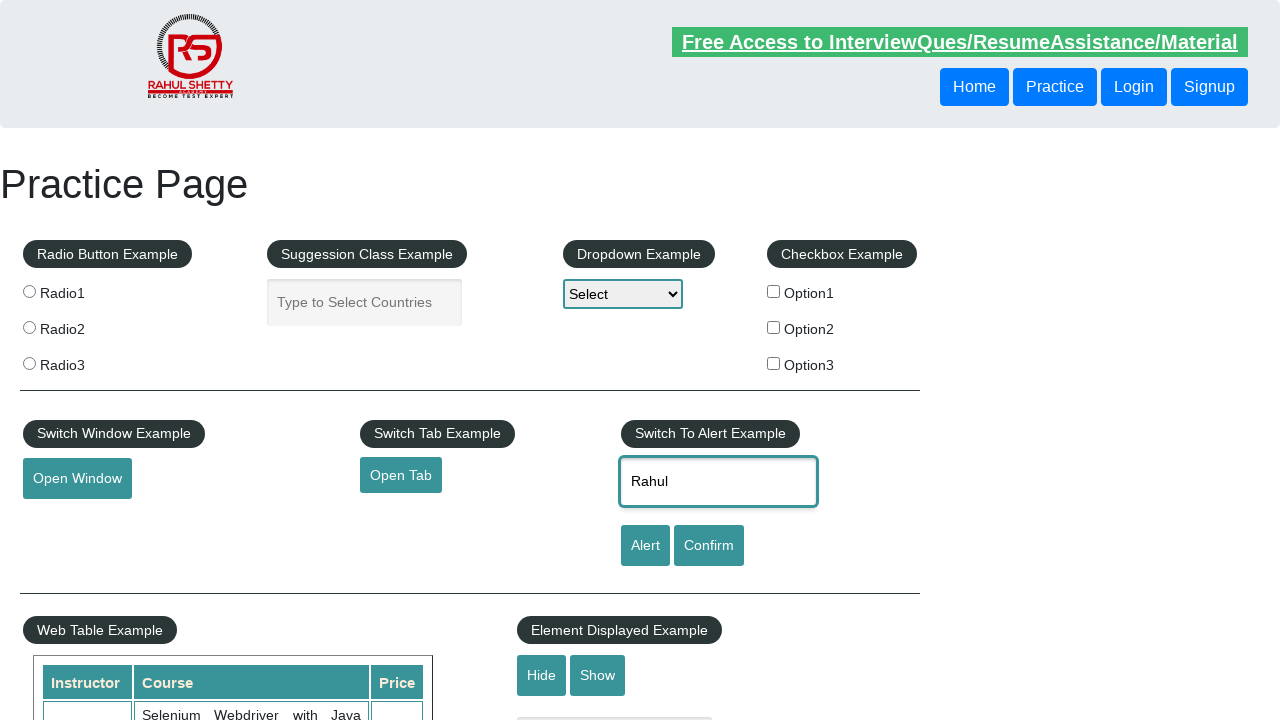

Clicked alert button to trigger JavaScript alert at (645, 546) on #alertbtn
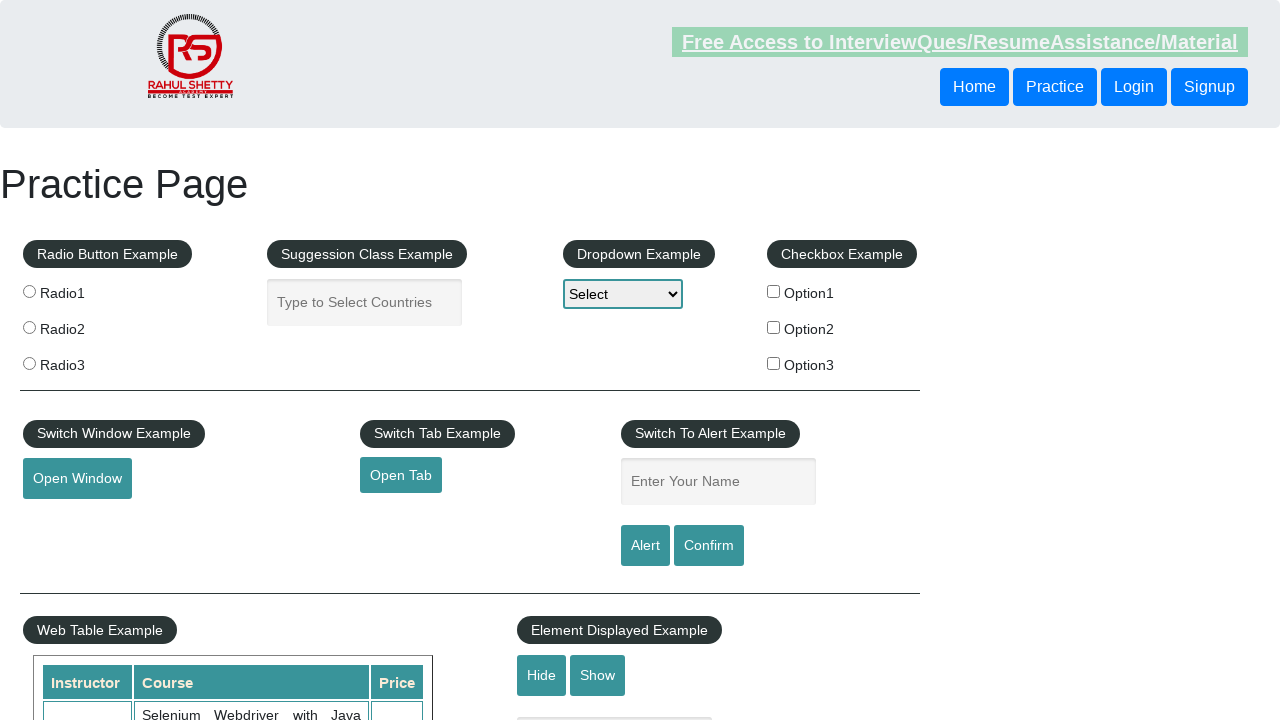

Set up dialog event listener to accept alerts
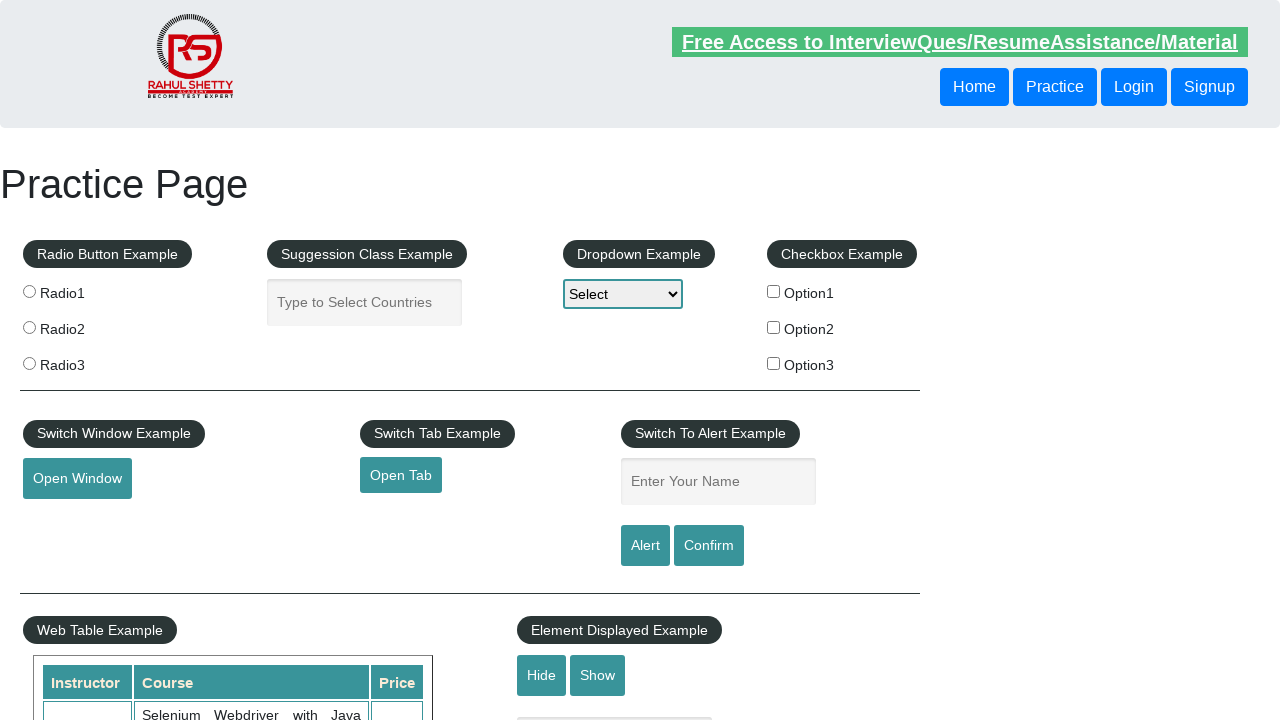

Configured one-time dialog handler to verify 'Rahul' in message and accept
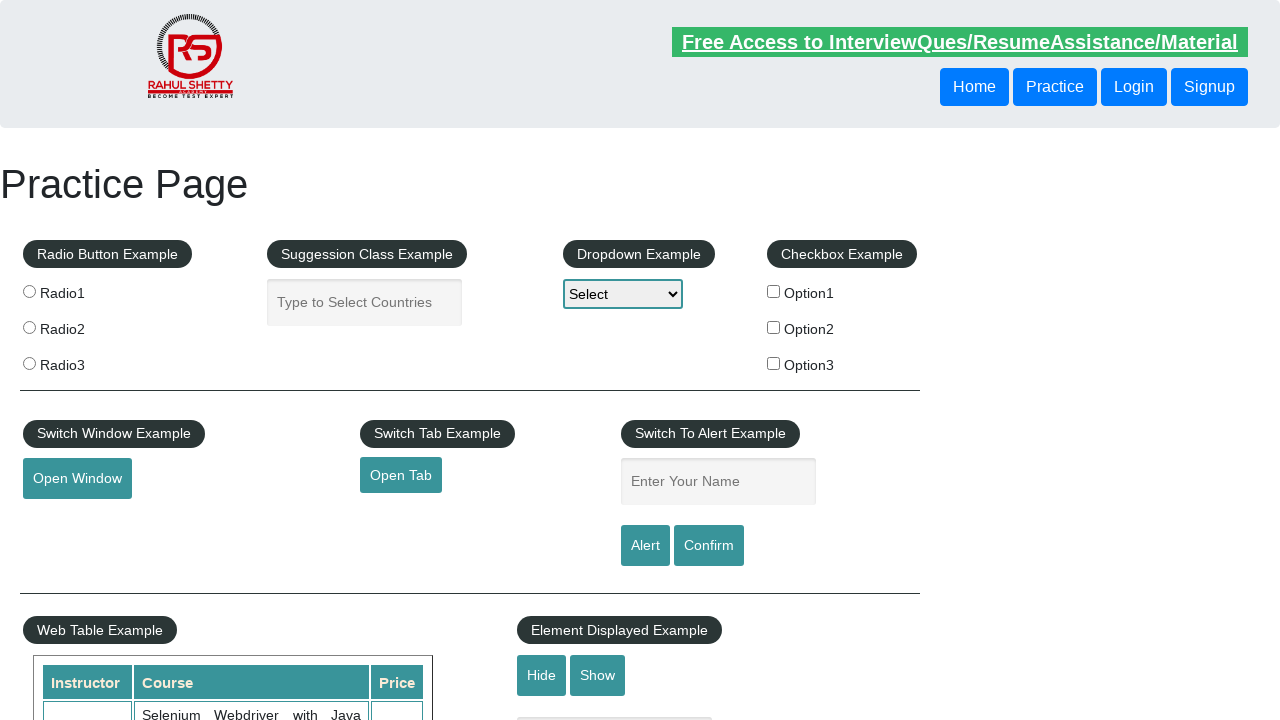

Filled name input field with 'Rahul' again on #name
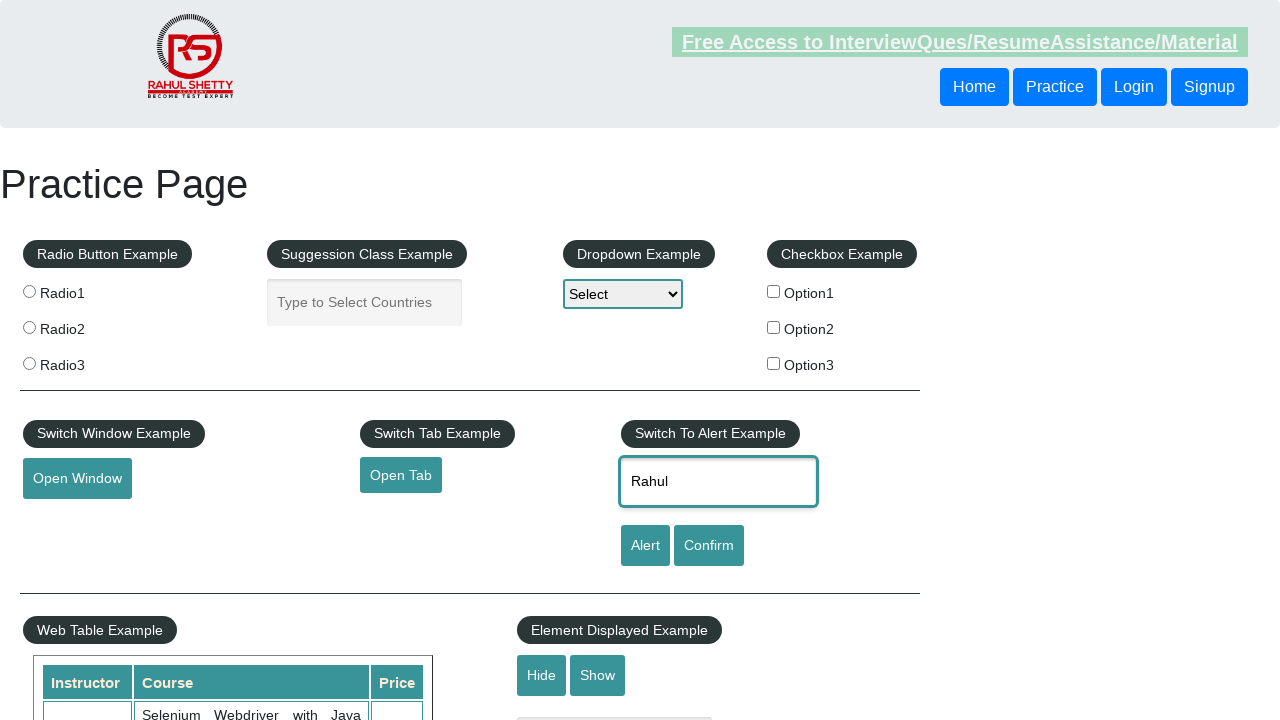

Clicked alert button again to trigger alert with configured handler at (645, 546) on #alertbtn
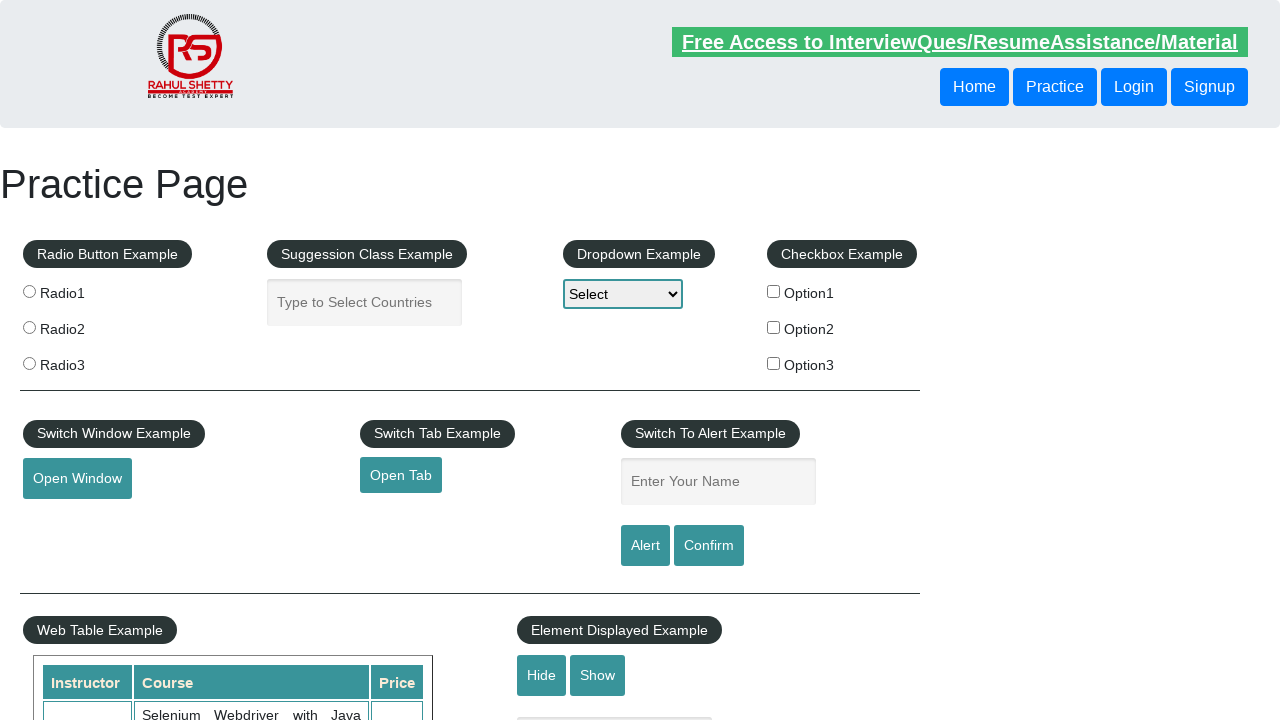

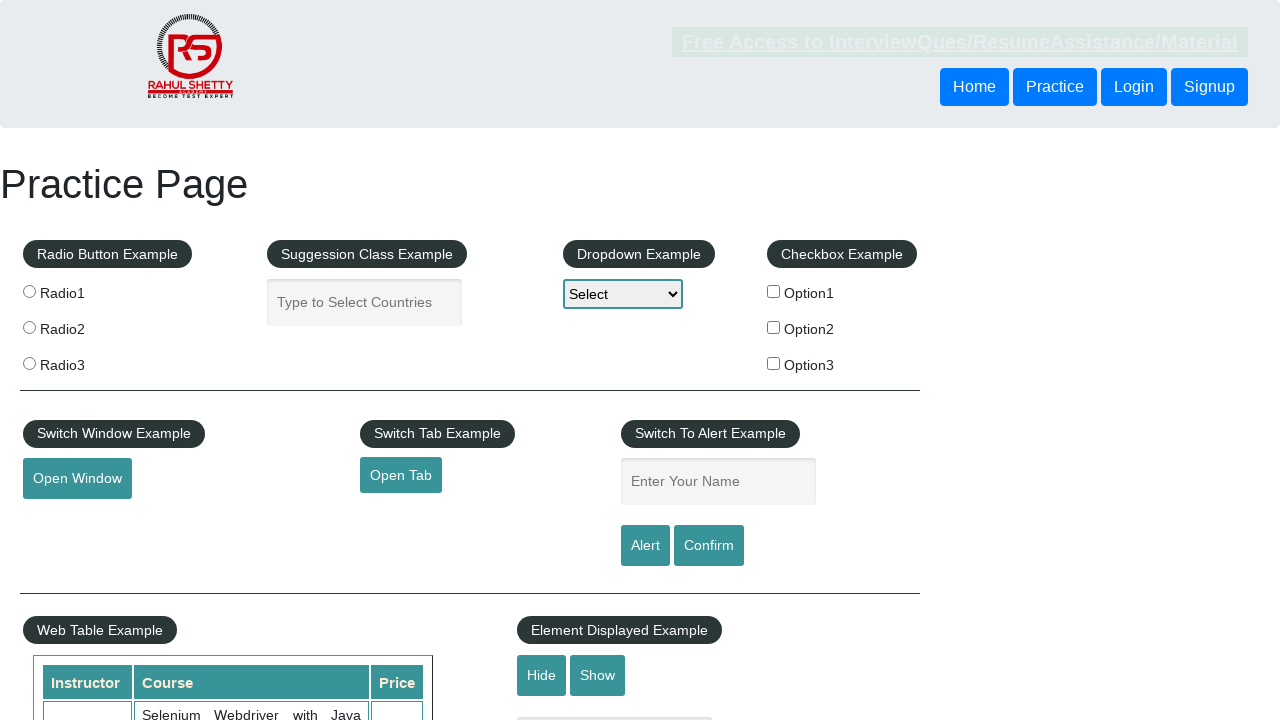